Tests a sample todo application by clicking on the first two todo items to mark them complete, then adding a new todo item to the list and verifying it was added successfully.

Starting URL: https://lambdatest.github.io/sample-todo-app/

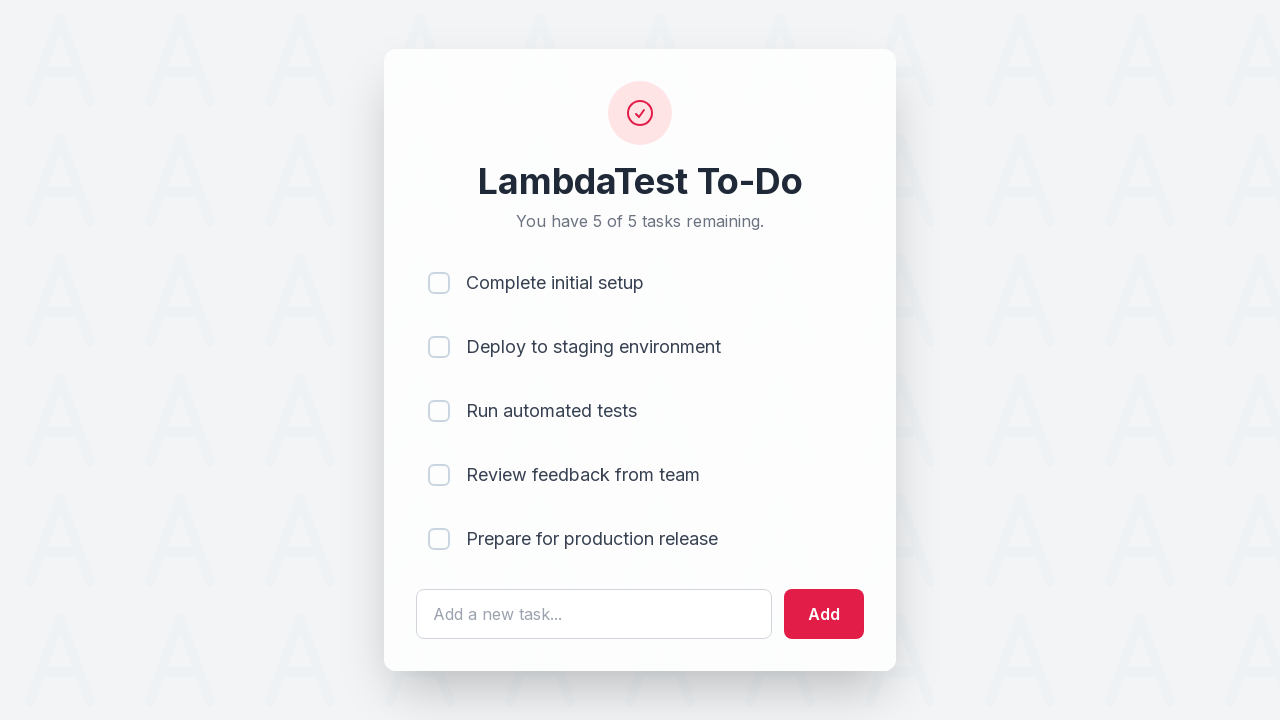

Clicked first todo item to mark it complete at (439, 283) on input[name='li1']
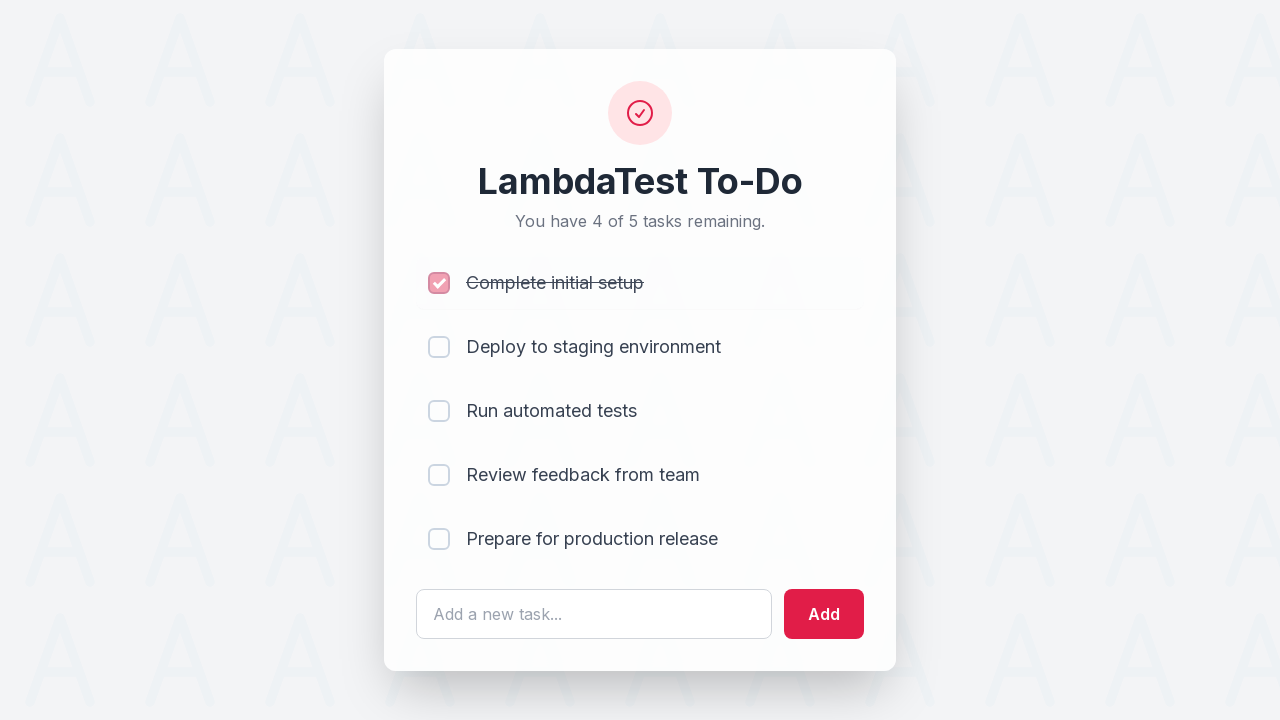

Clicked second todo item to mark it complete at (439, 347) on input[name='li2']
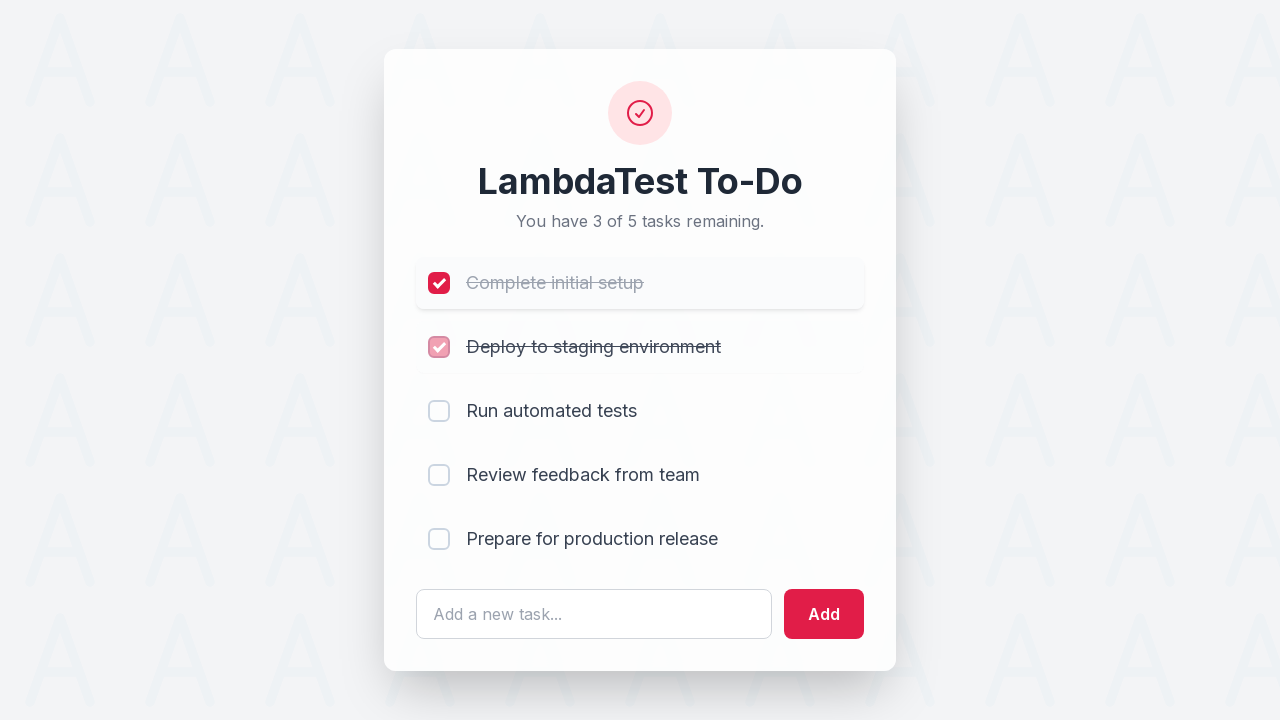

Cleared the todo input field on #sampletodotext
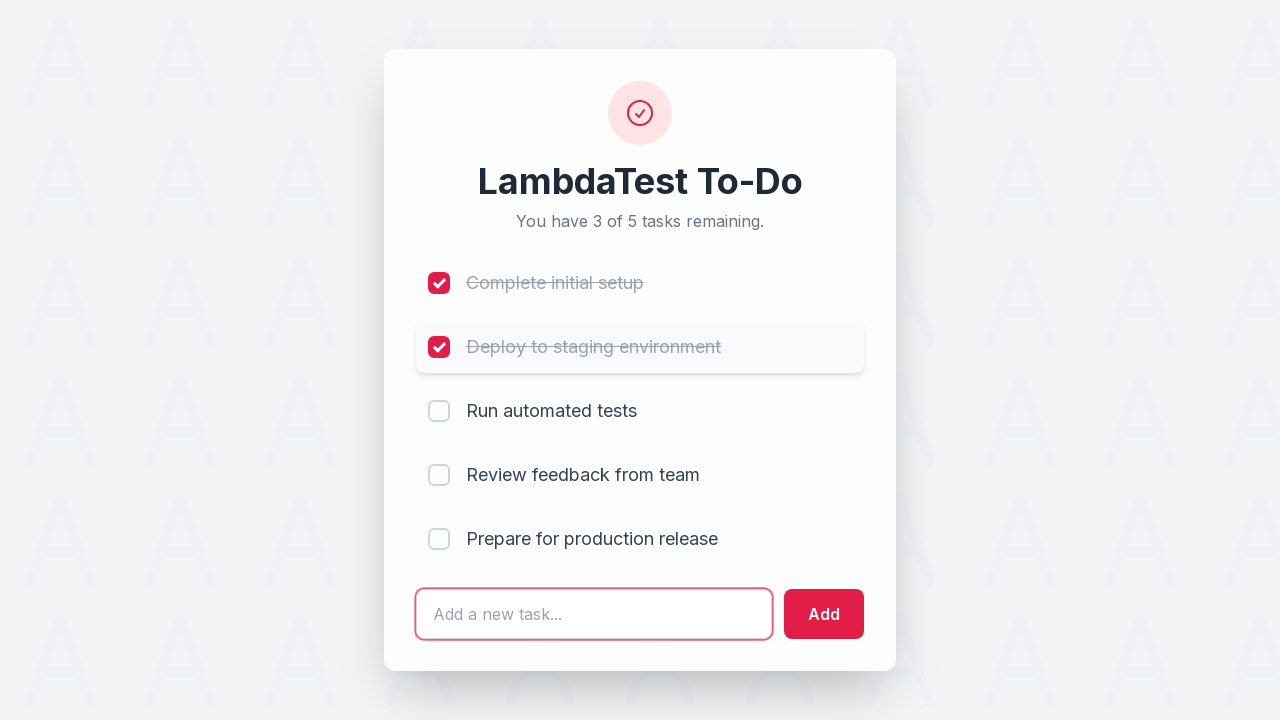

Filled todo input field with 'Yey, Let's add it to list' on #sampletodotext
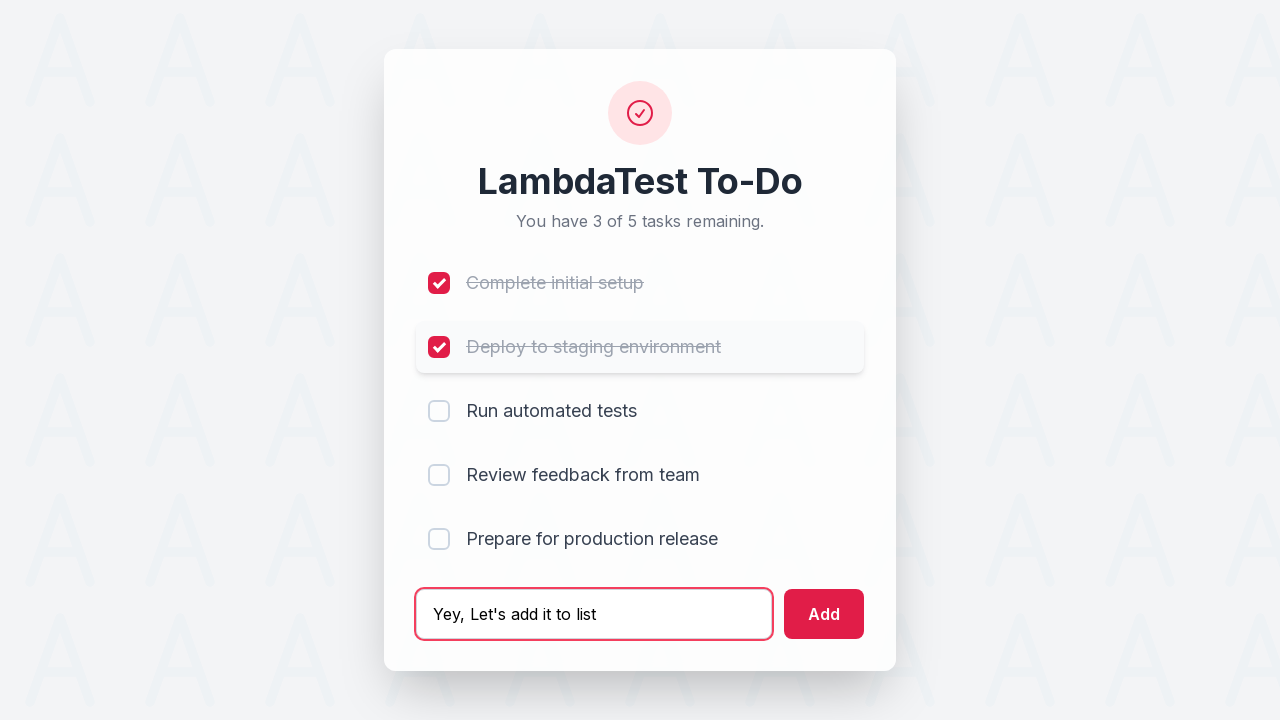

Clicked add button to submit new todo item at (824, 614) on #addbutton
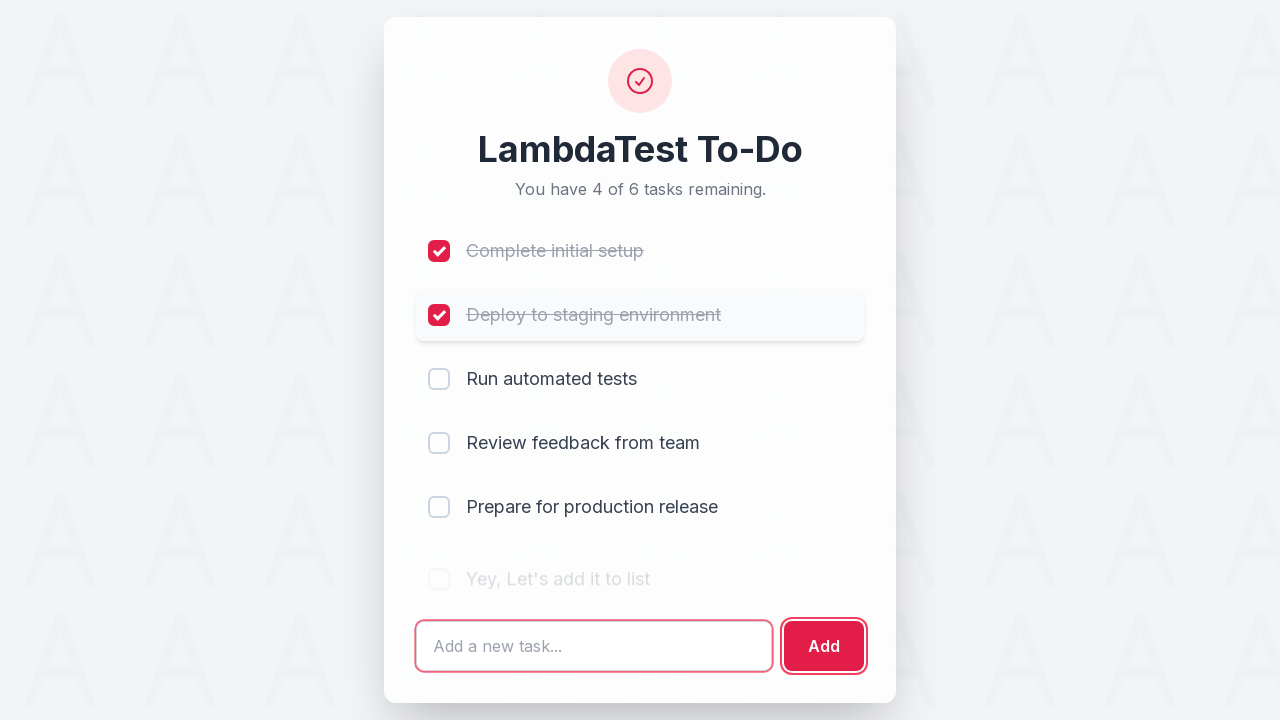

Waited for new todo item to appear in the list
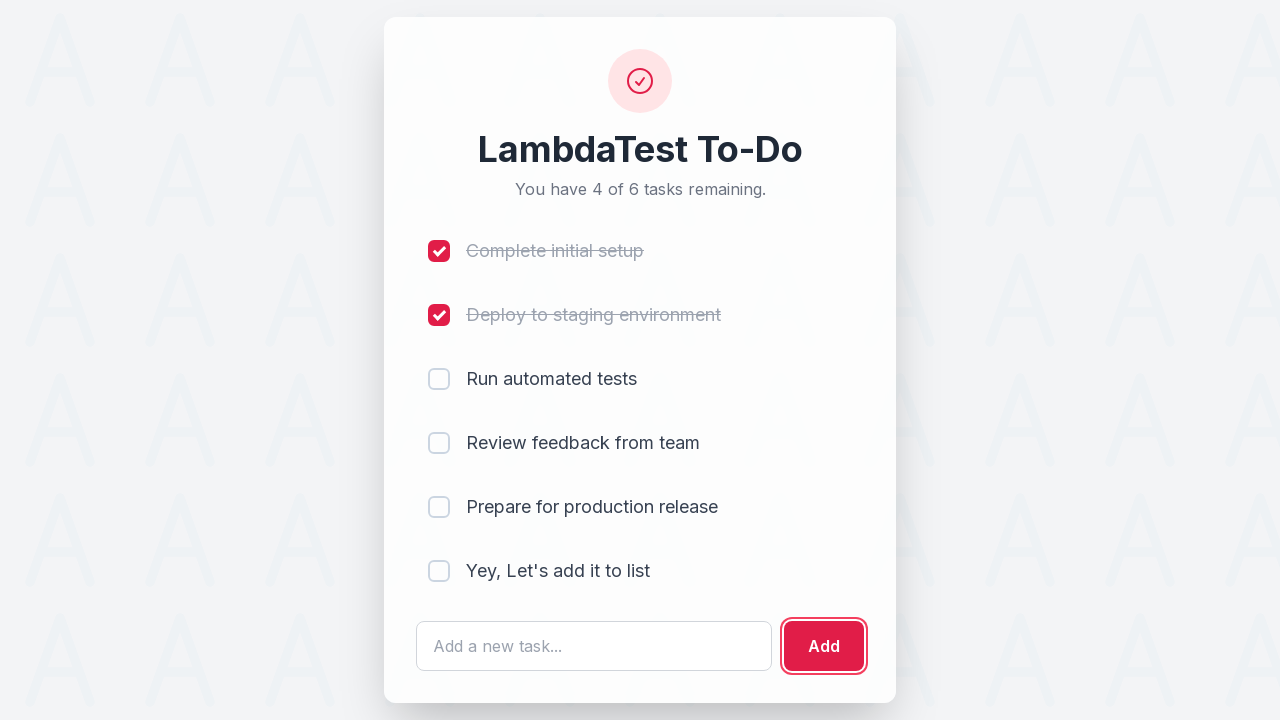

Verified new todo item 'Yey, Let's add it to list' was added successfully
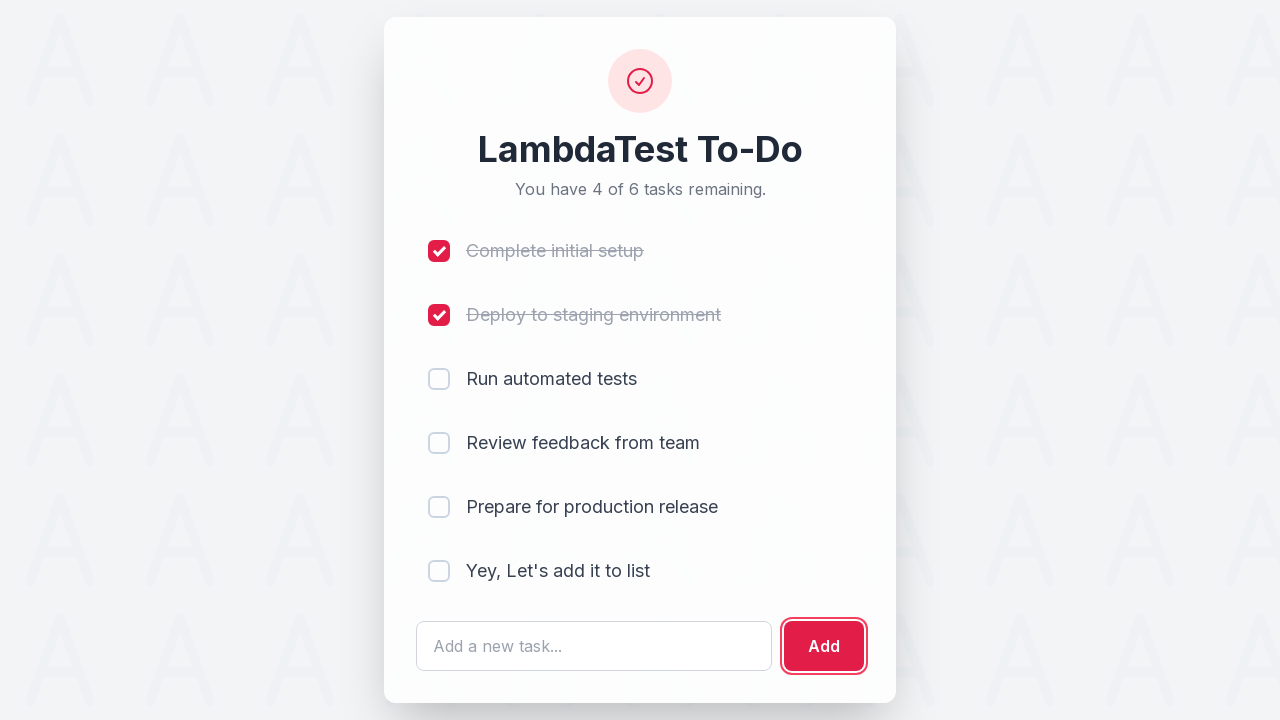

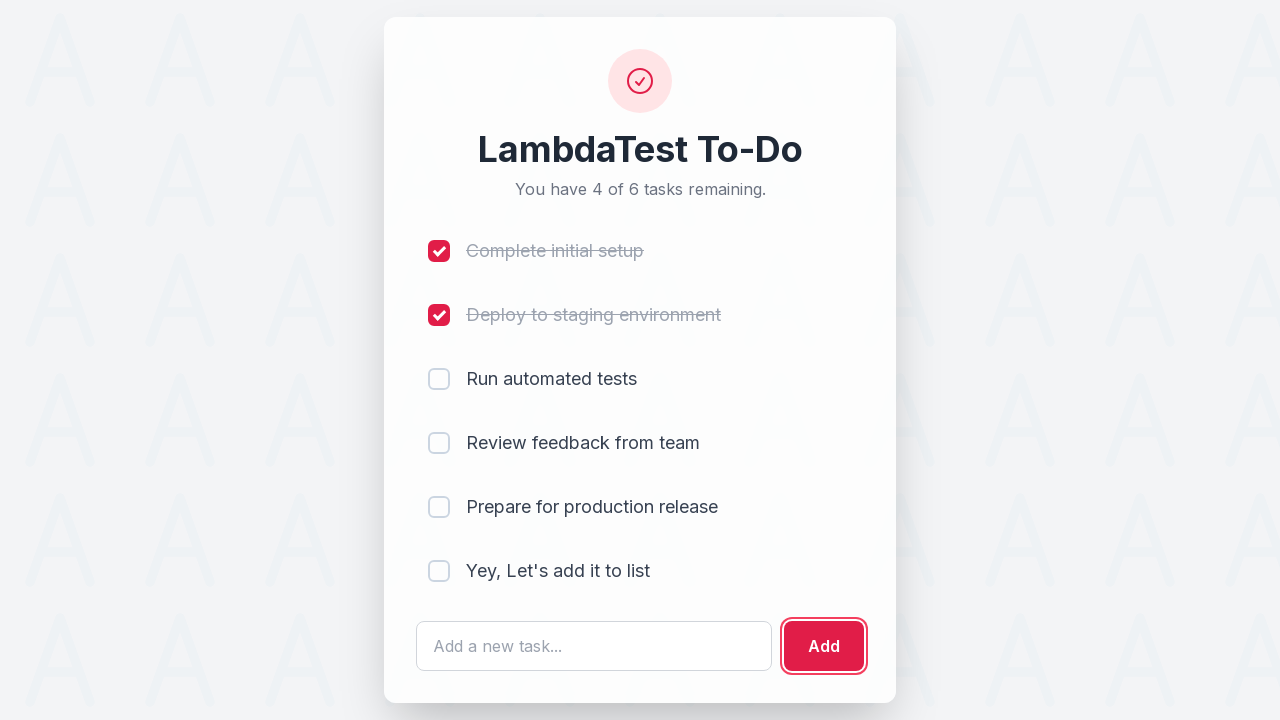